Navigates to Rahul Shetty Academy's automation practice page and retrieves the page title

Starting URL: https://rahulshettyacademy.com/AutomationPractice/

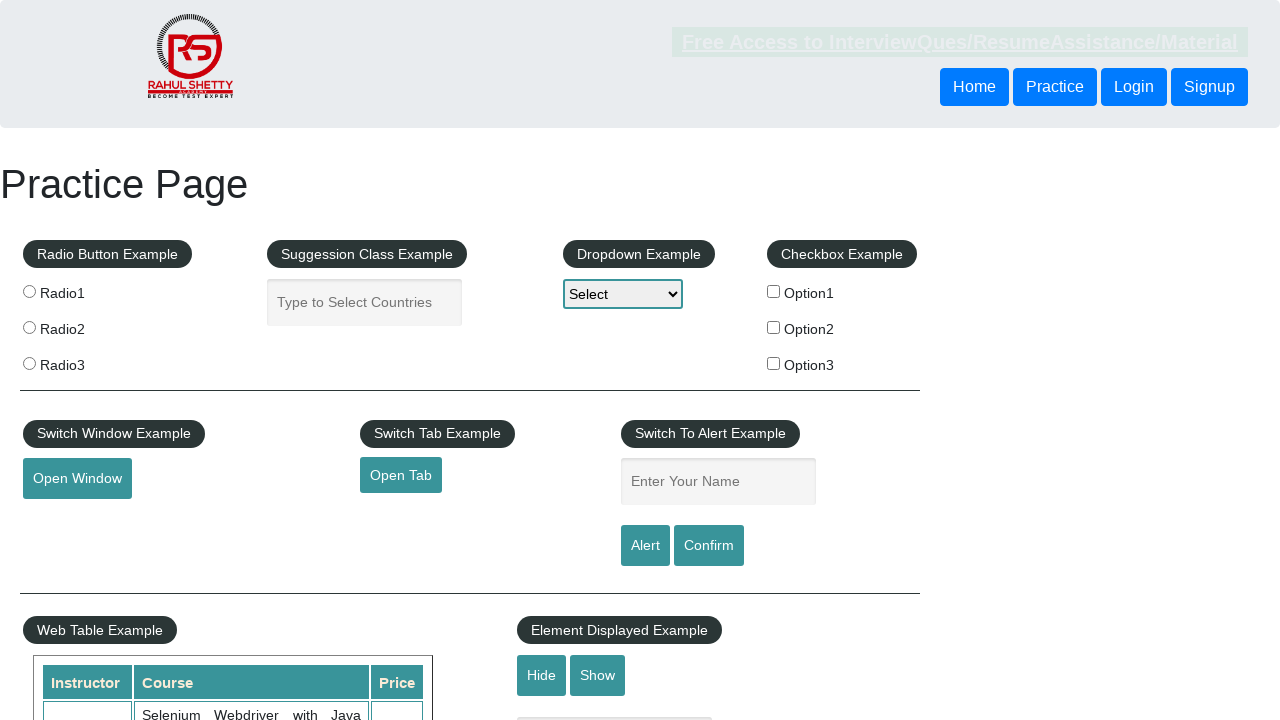

Retrieved page title
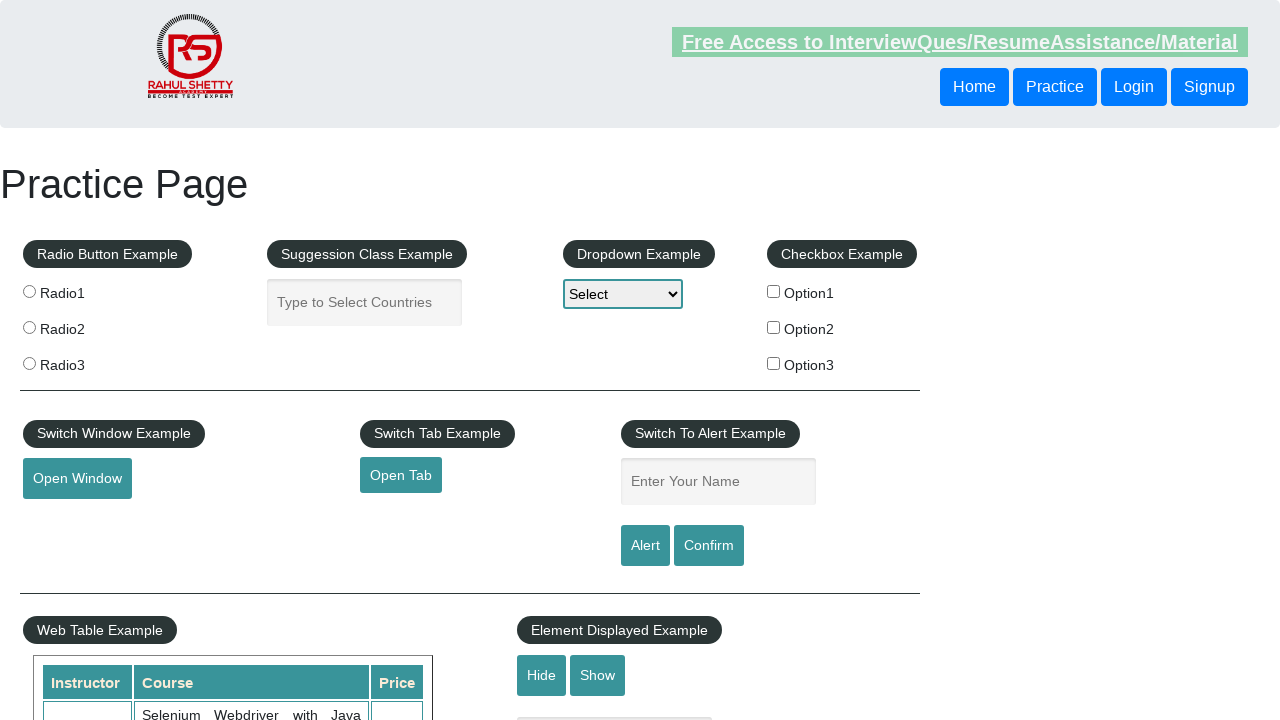

Printed page title to console
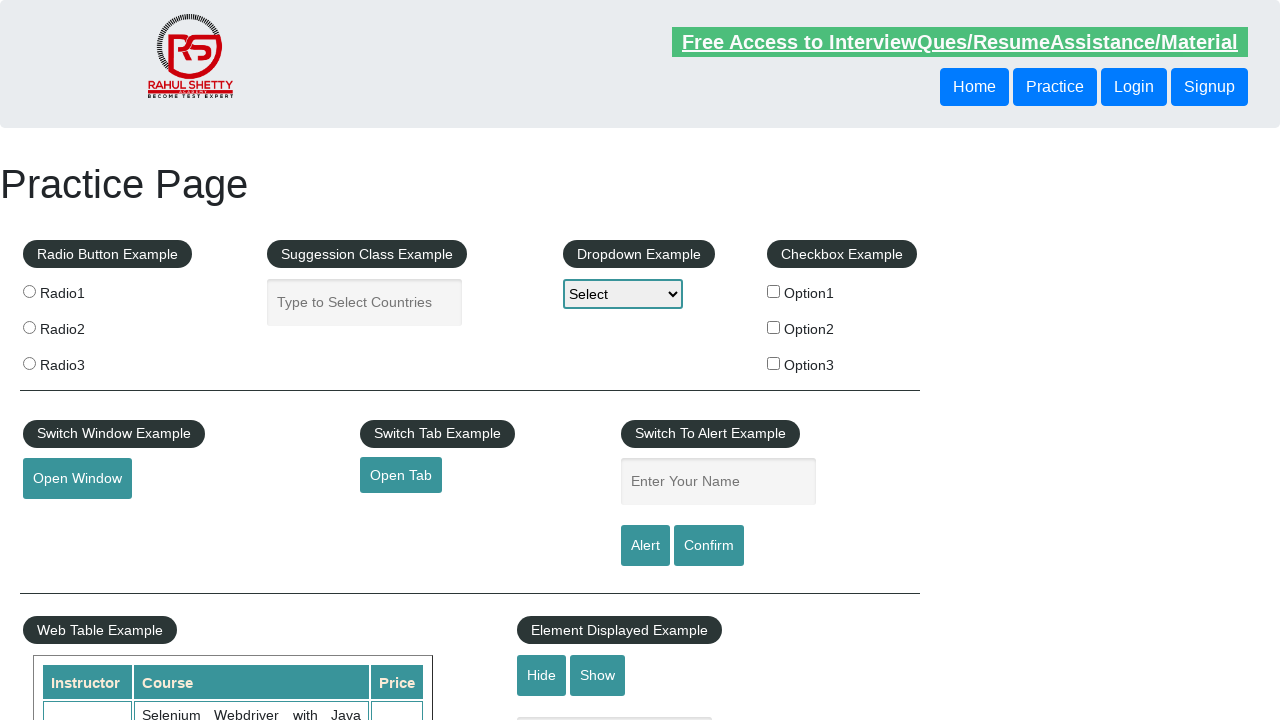

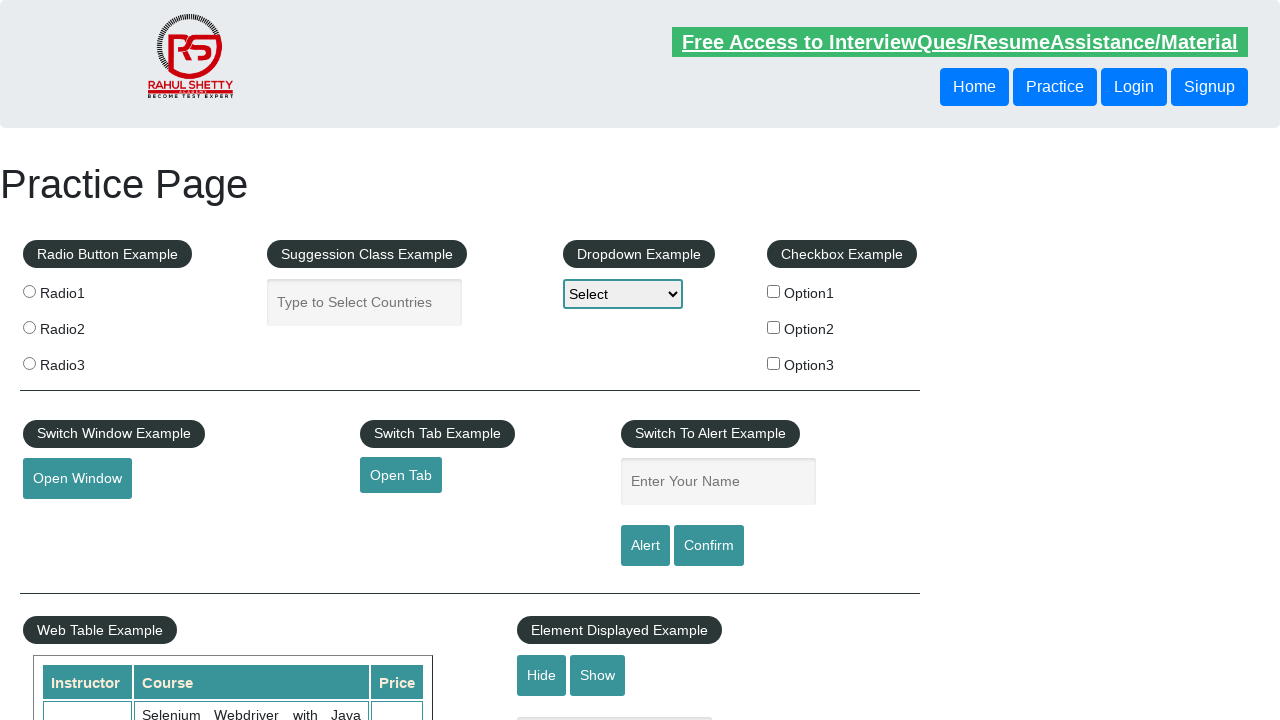